Tests AJAX functionality by clicking a button that triggers an AJAX request and waiting for the success message content to appear.

Starting URL: http://uitestingplayground.com/ajax

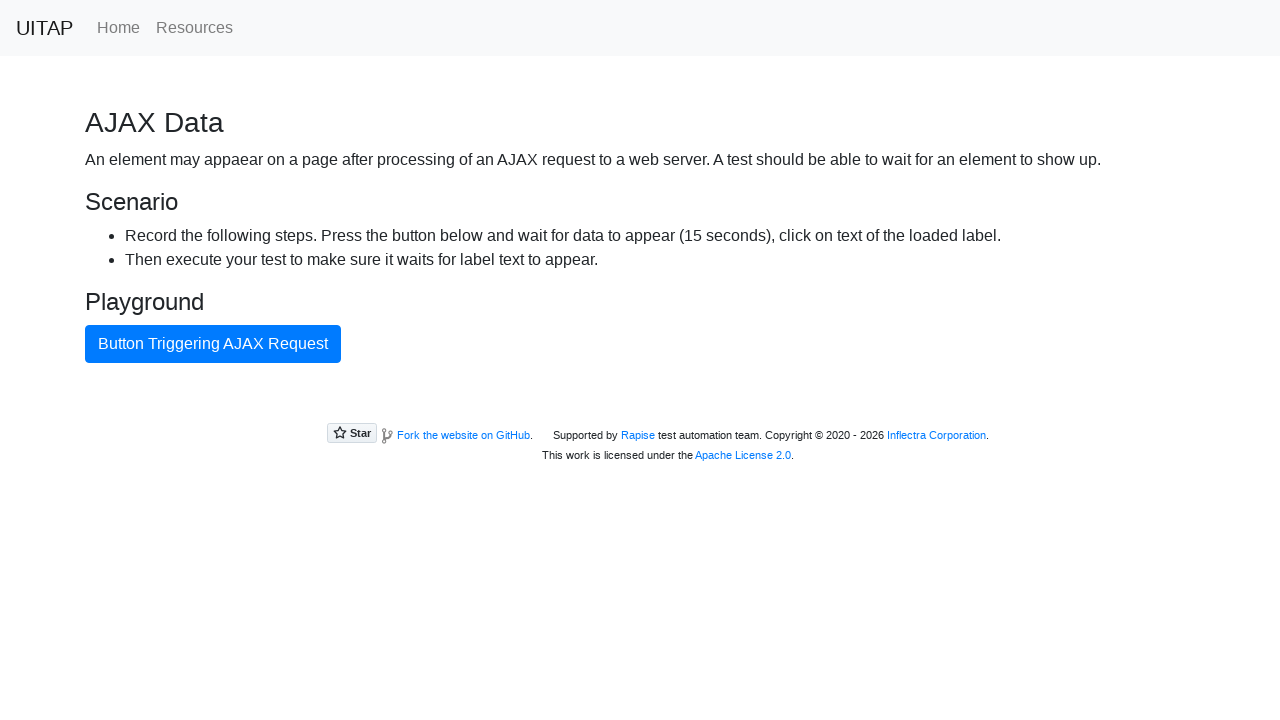

Clicked AJAX button to trigger request at (213, 344) on #ajaxButton
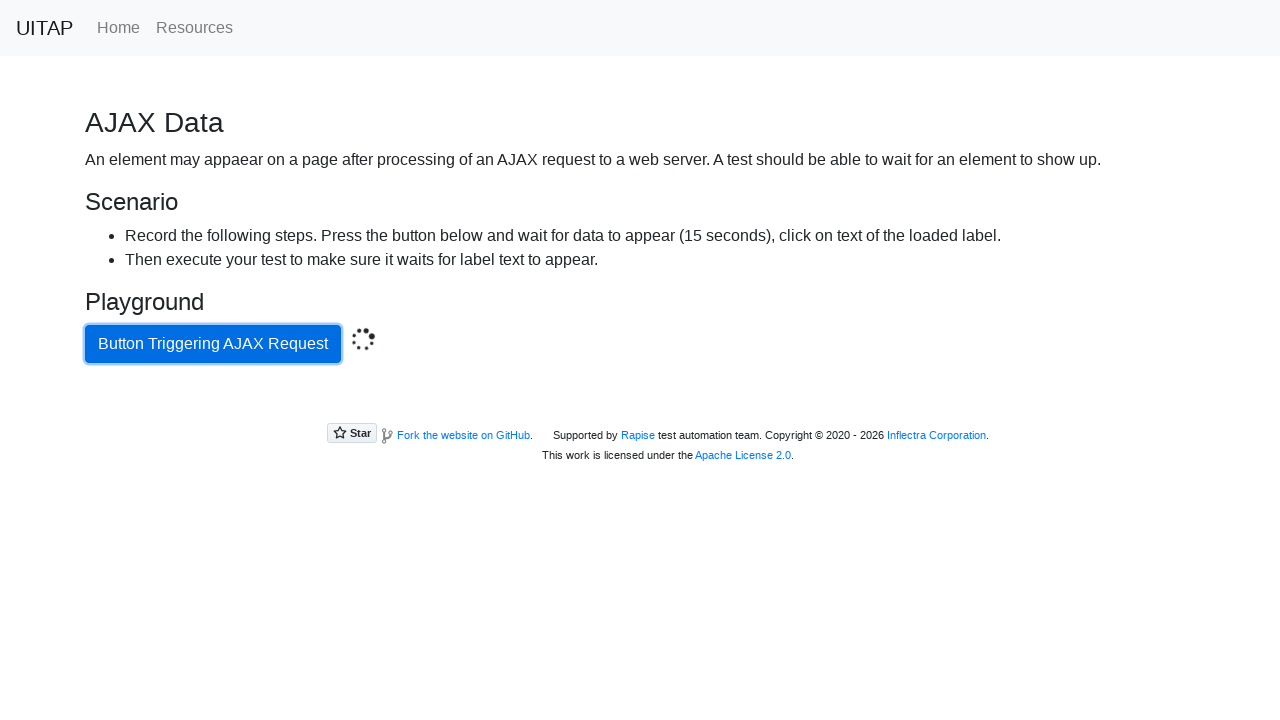

Success message appeared after AJAX completed
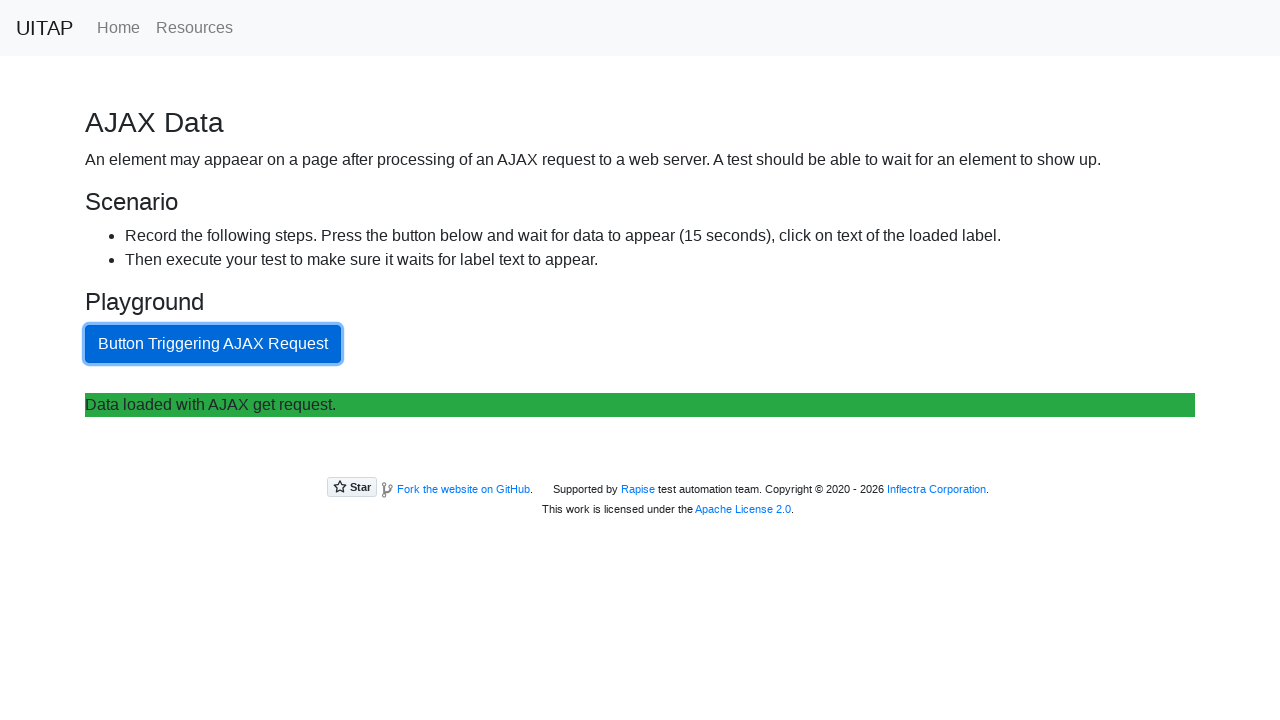

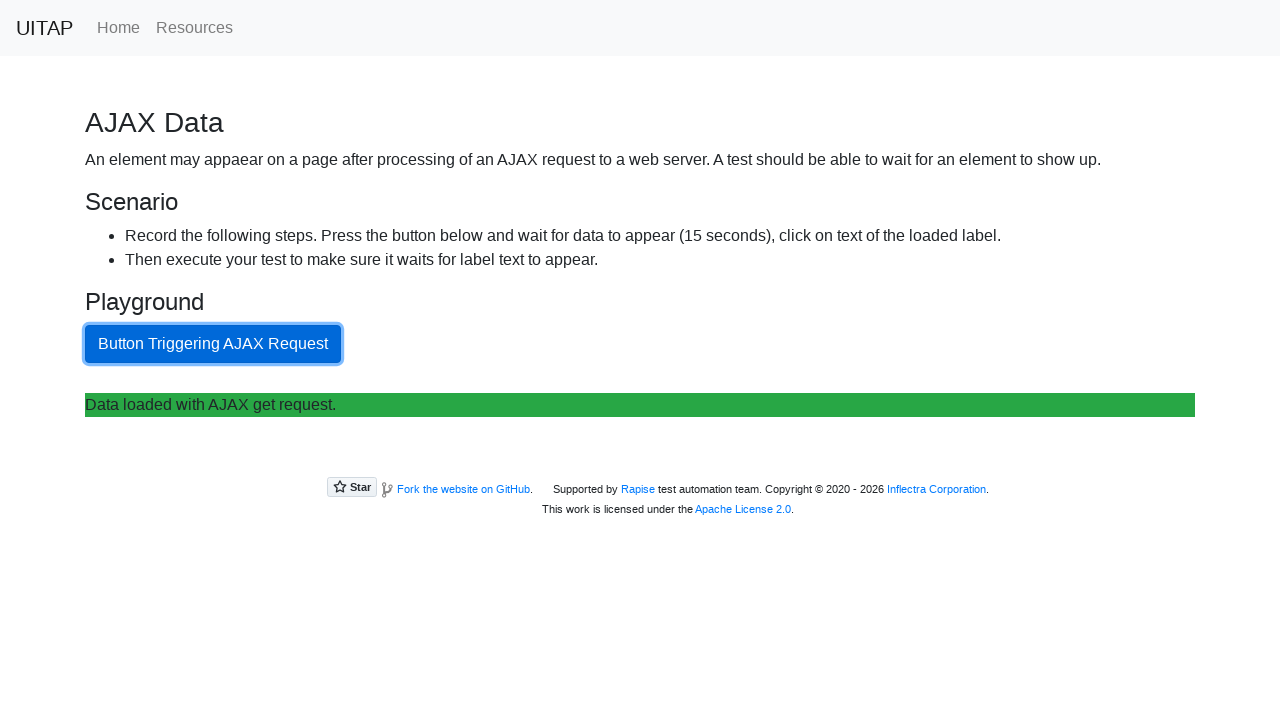